Tests clicking the JS Confirm button via JavaScript click, accepting the confirm, and verifying Ok result

Starting URL: https://the-internet.herokuapp.com/javascript_alerts

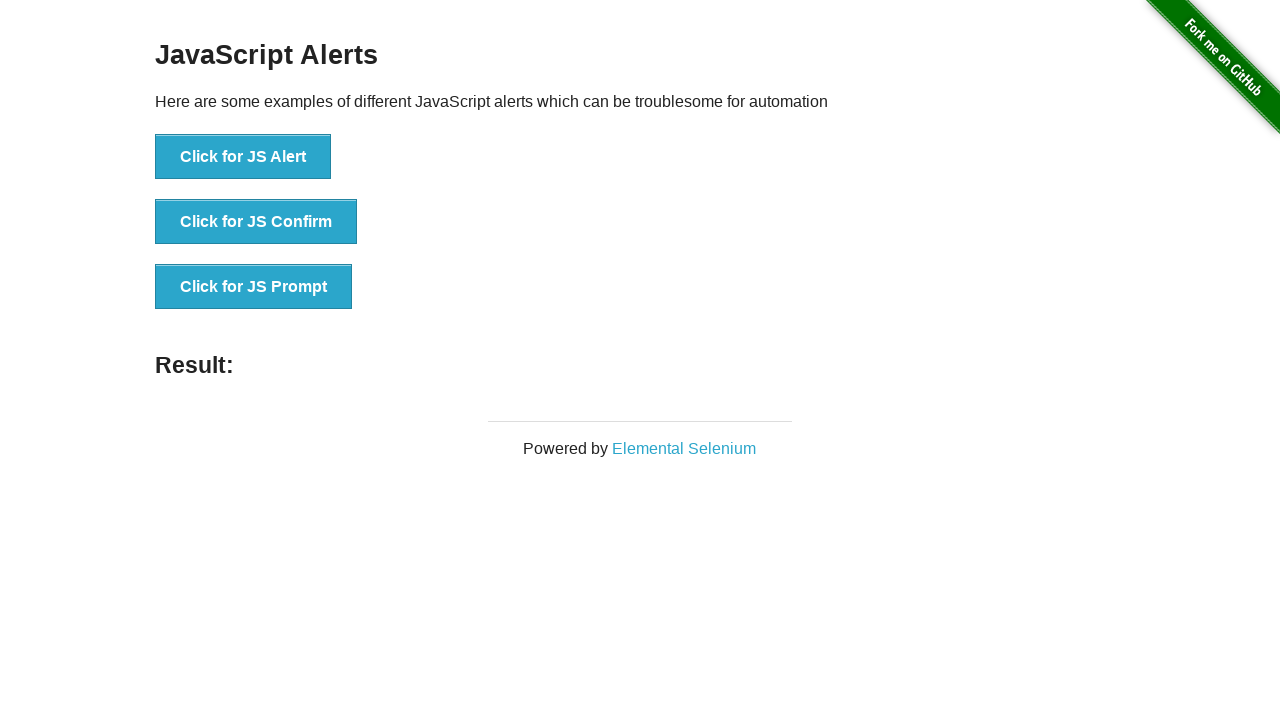

Set up dialog handler to accept confirm dialogs
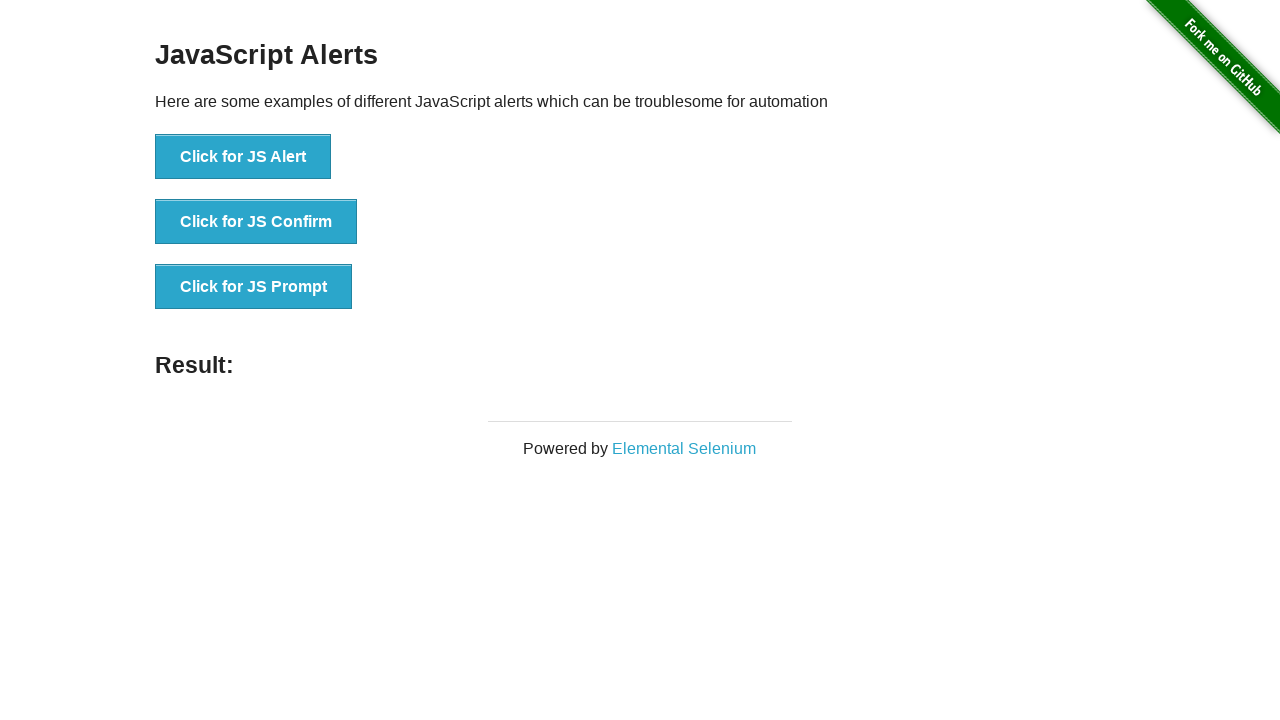

Clicked the JS Confirm button using JavaScript
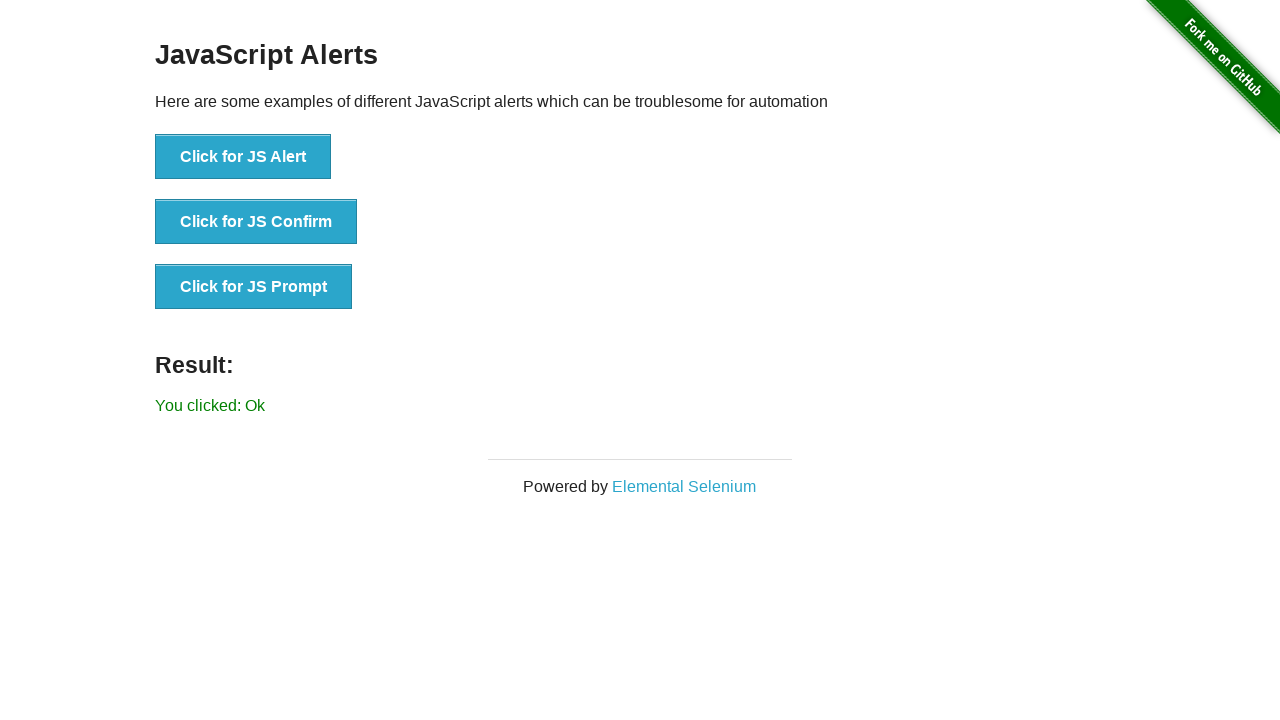

Result message loaded after accepting confirm
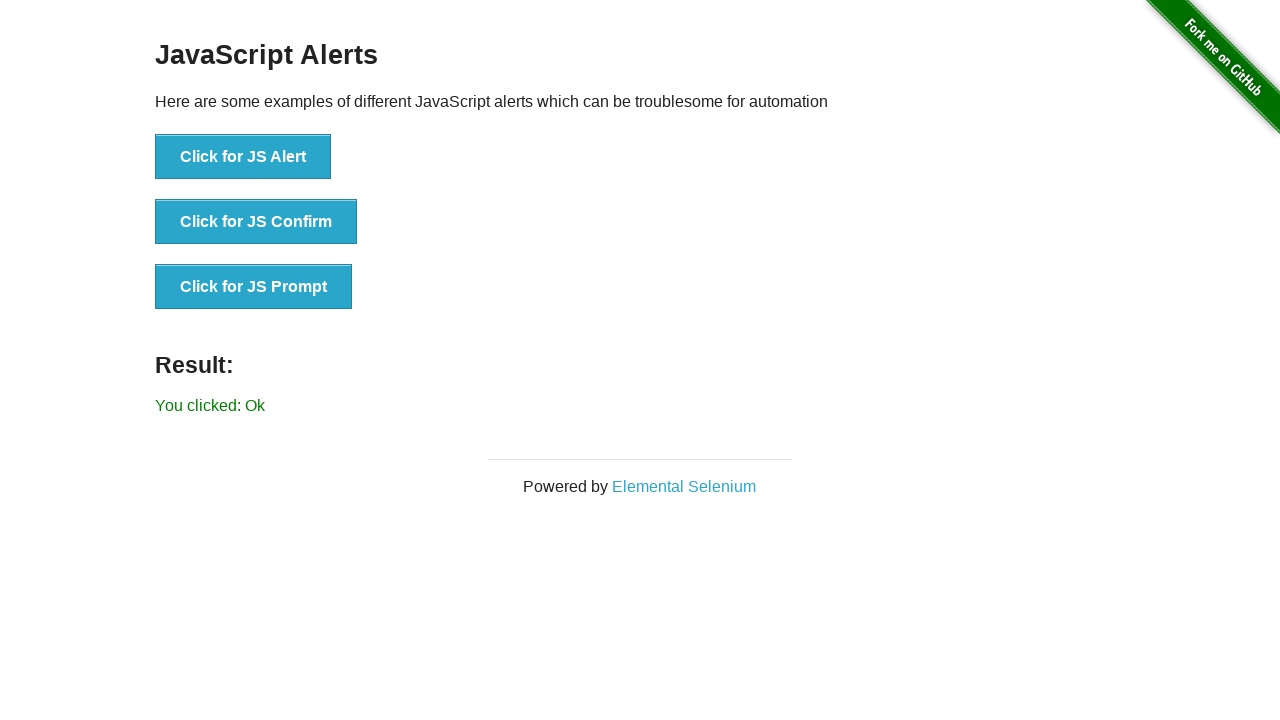

Retrieved result text content
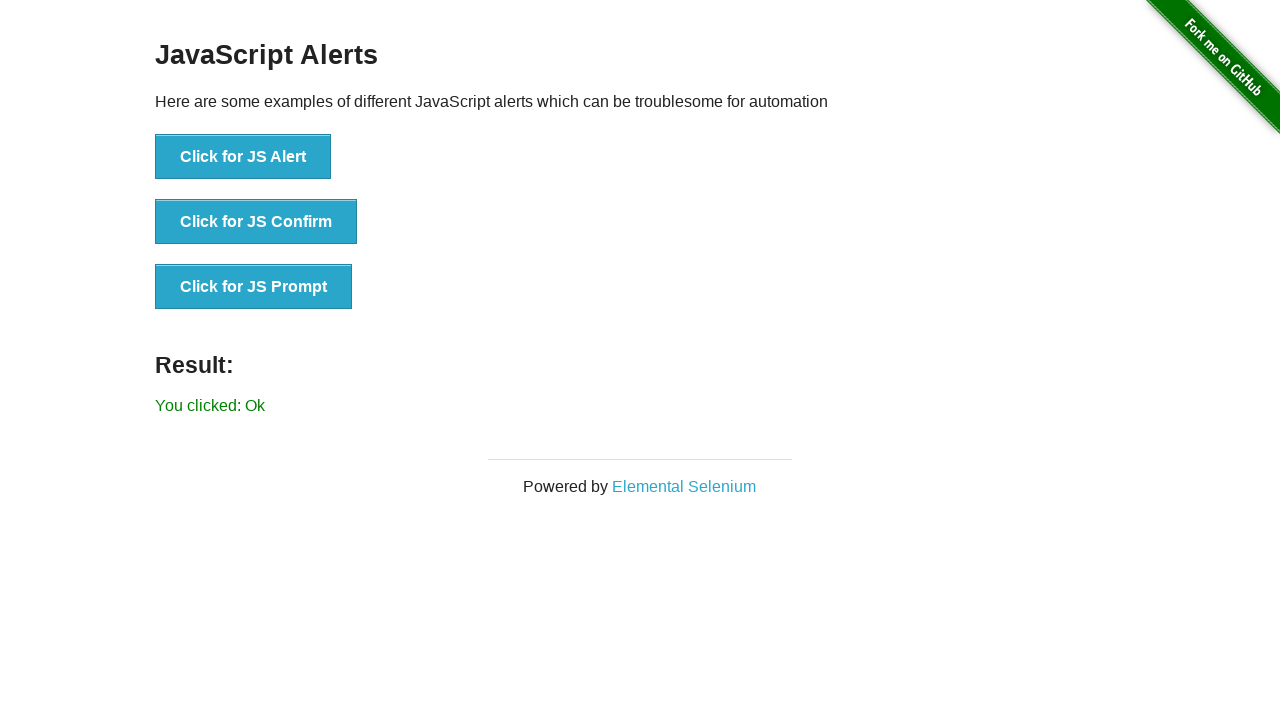

Verified result text is 'You clicked: Ok'
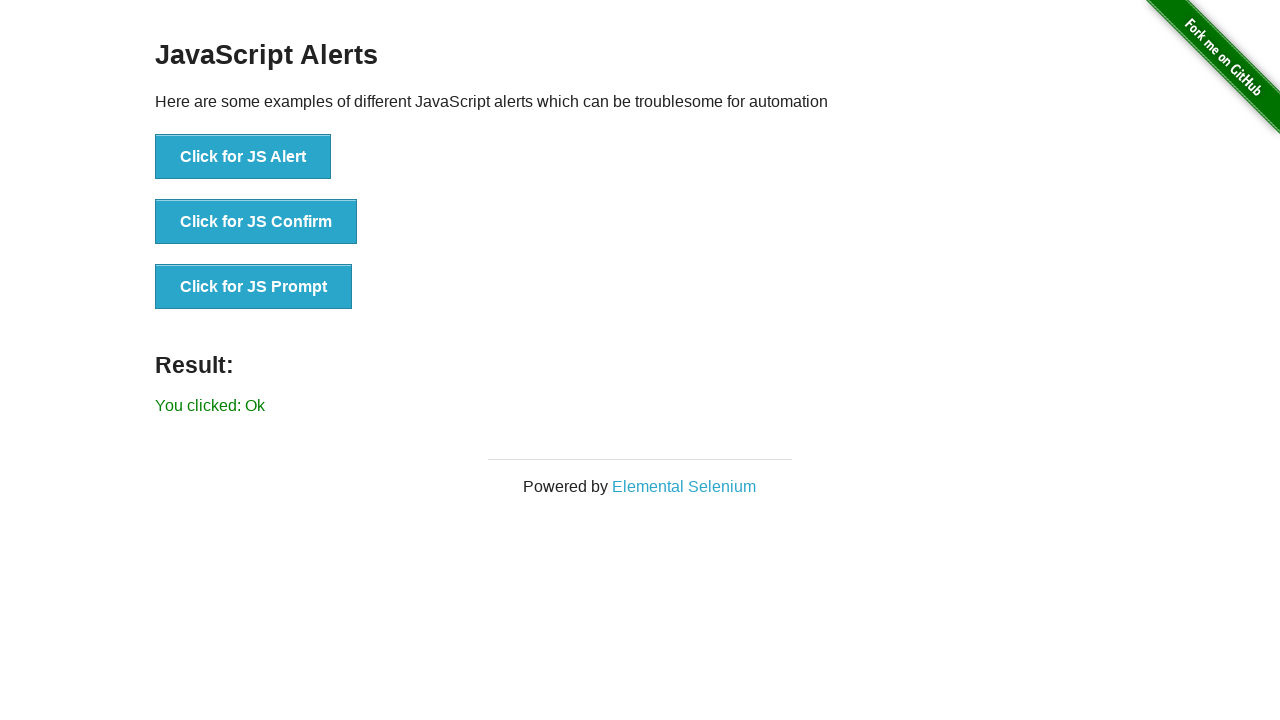

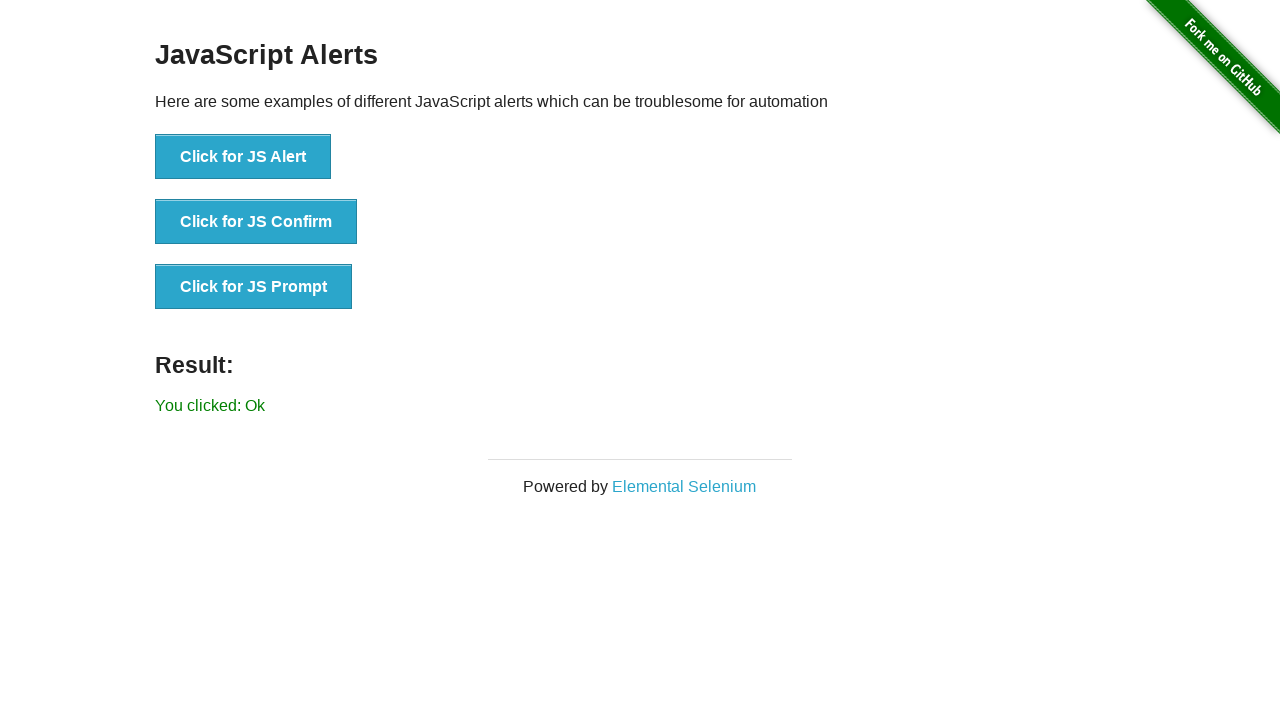